Tests infinite scroll functionality by scrolling down to trigger dynamic content loading

Starting URL: http://the-internet.herokuapp.com/infinite_scroll

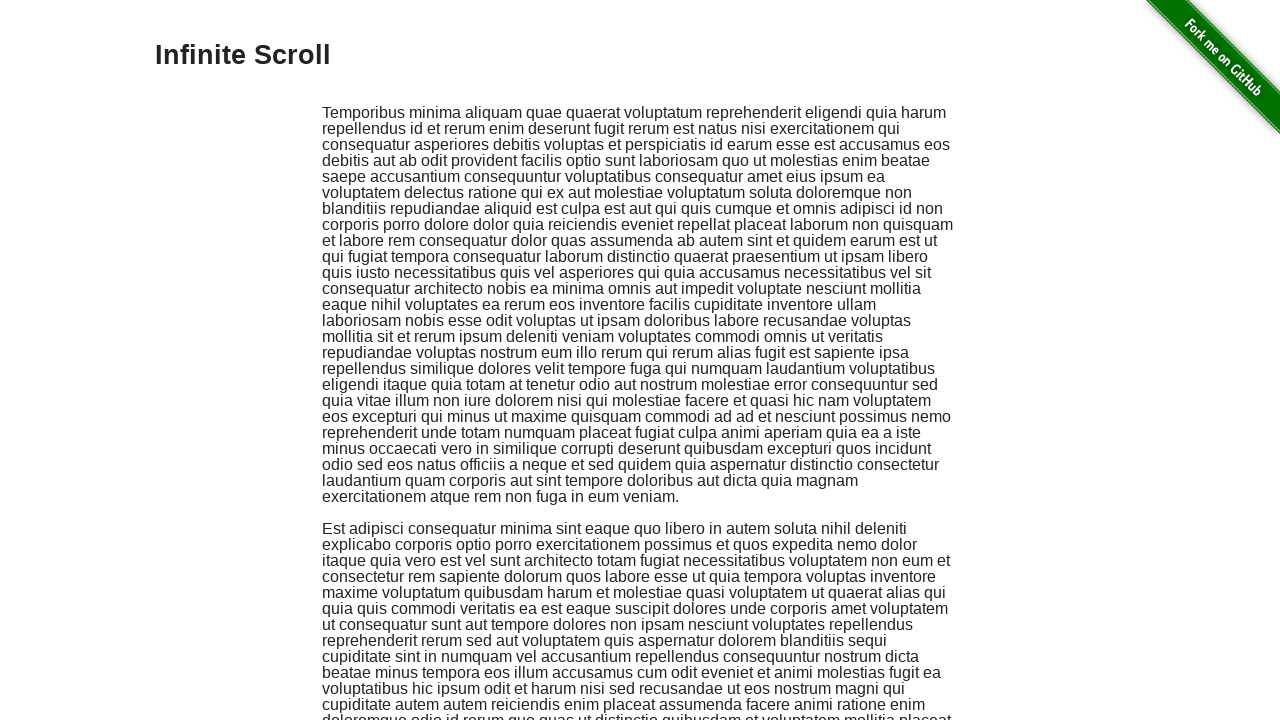

Initial infinite scroll content loaded
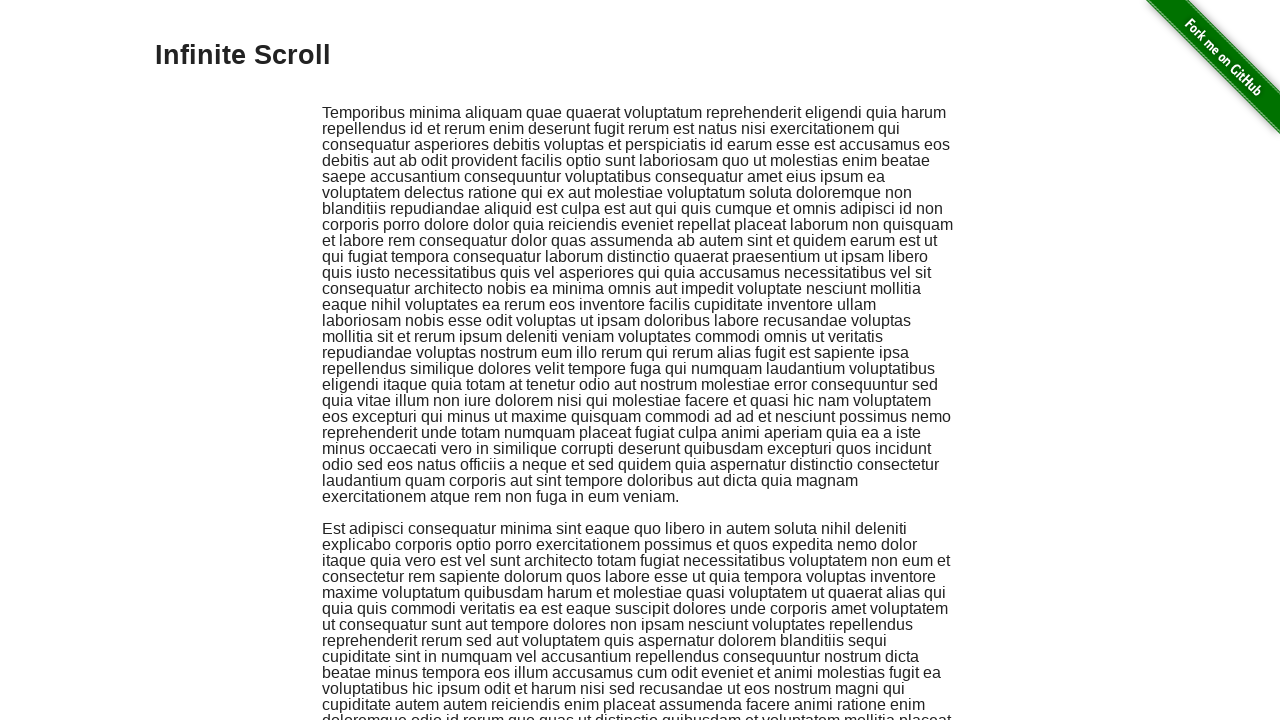

Scrolled down 2000 pixels to trigger dynamic content loading
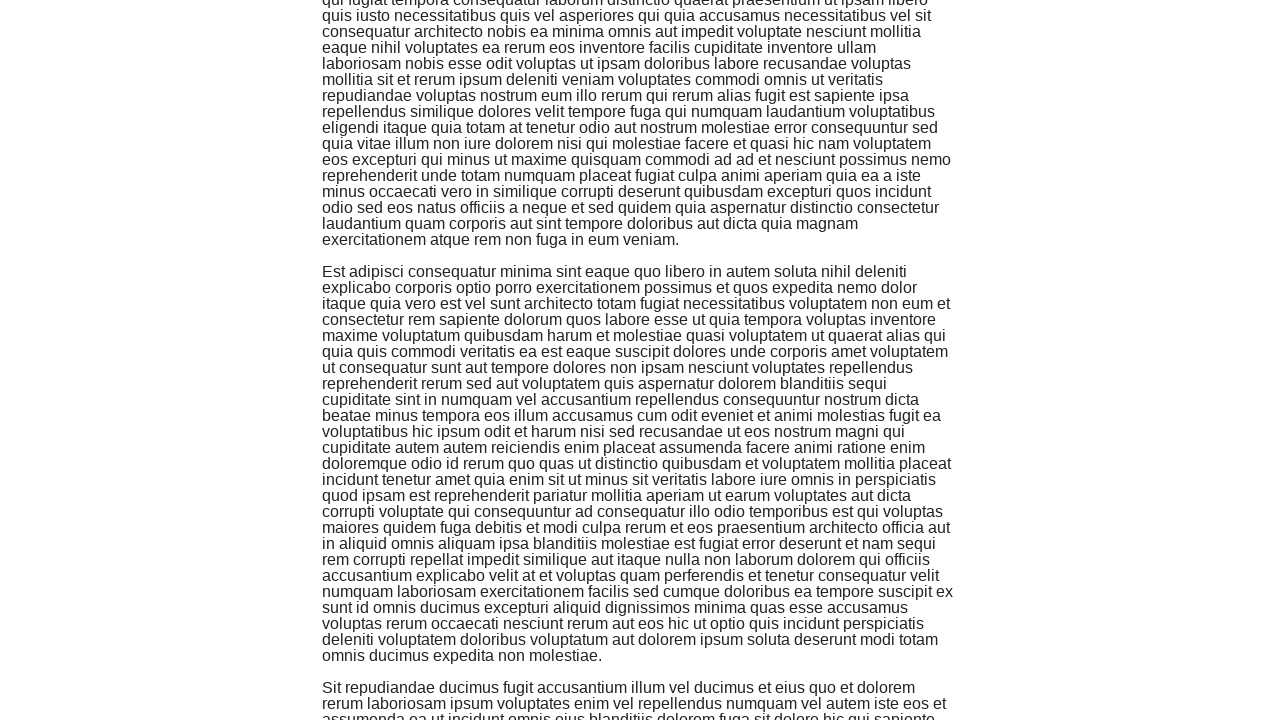

Waited 2 seconds for new content to load
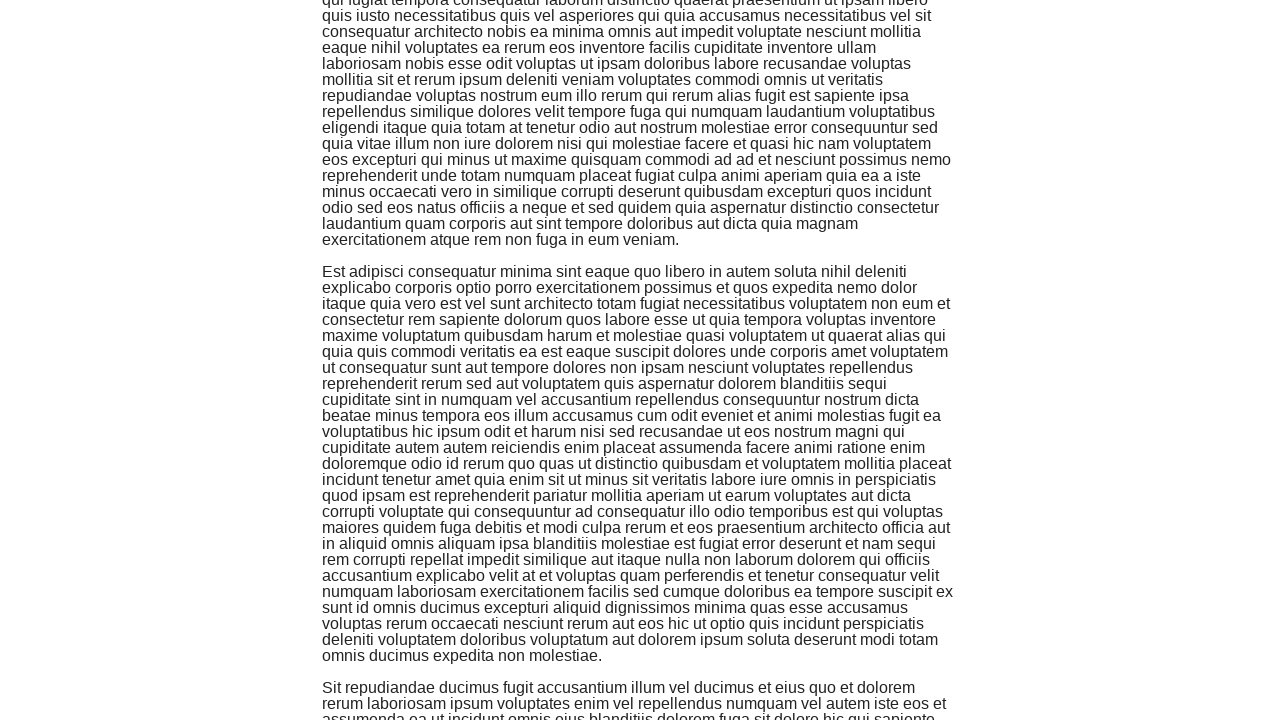

Second batch of infinite scroll content loaded
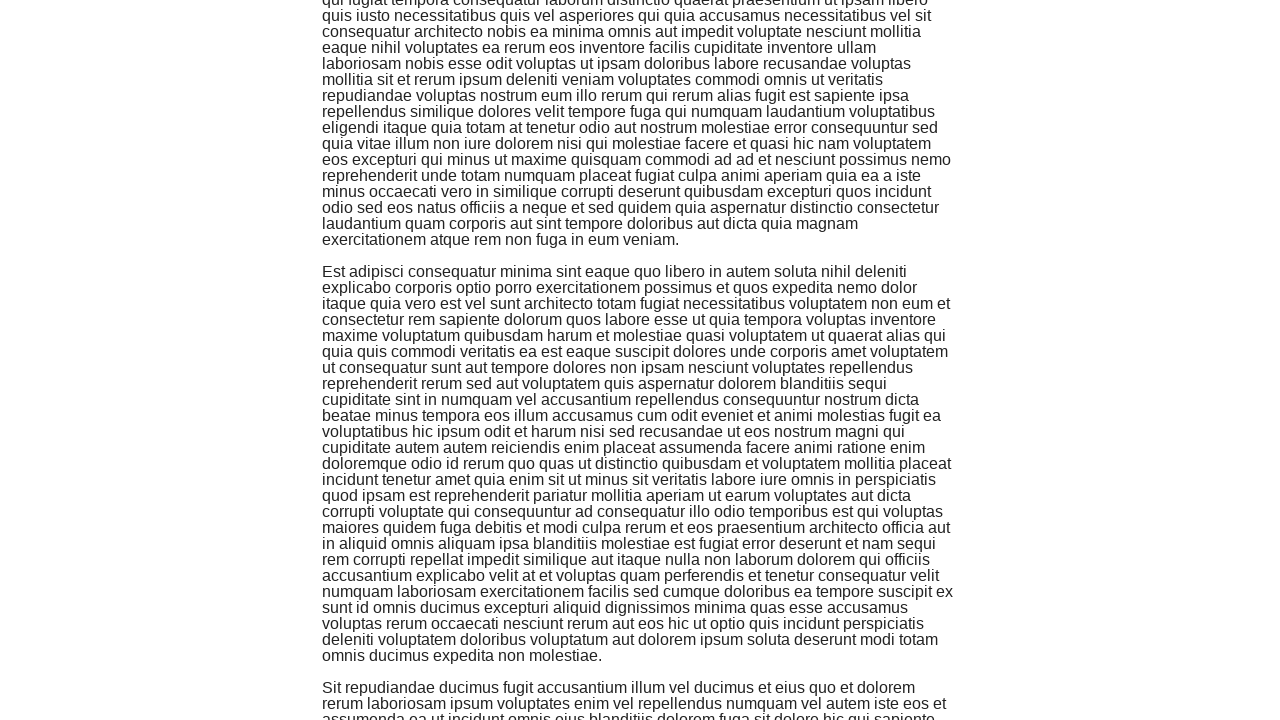

Scrolled back up 1000 pixels
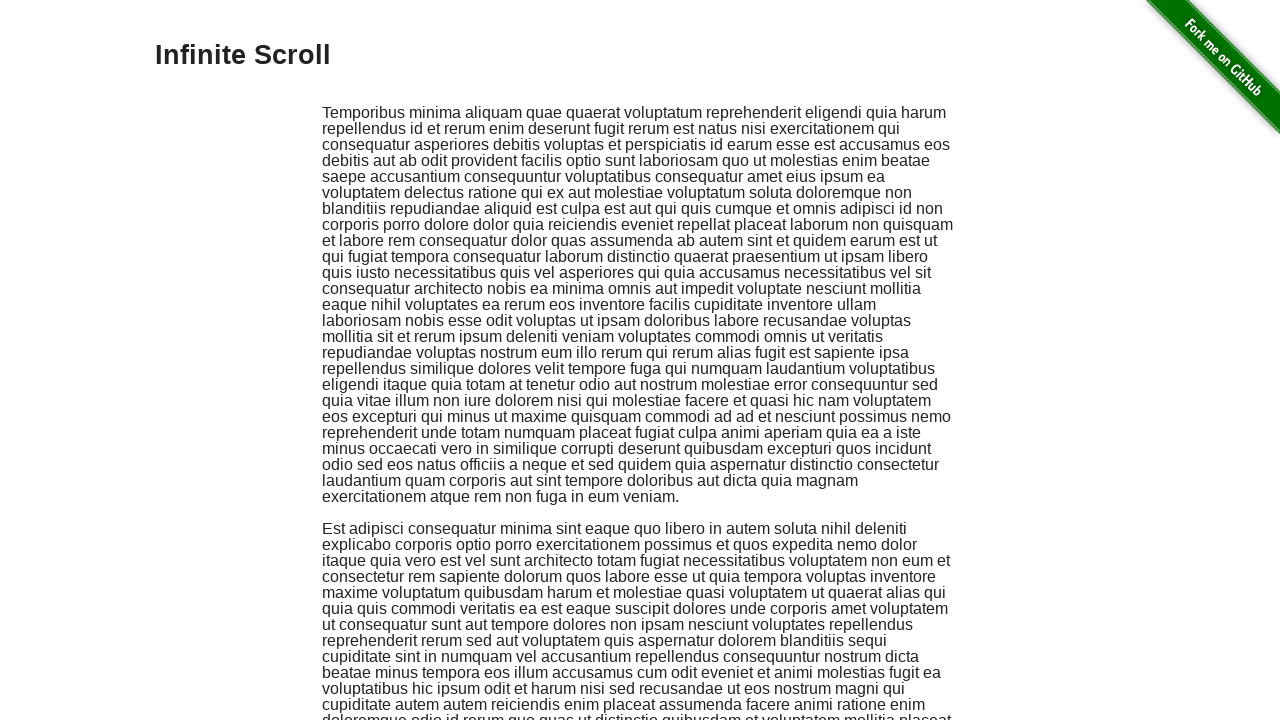

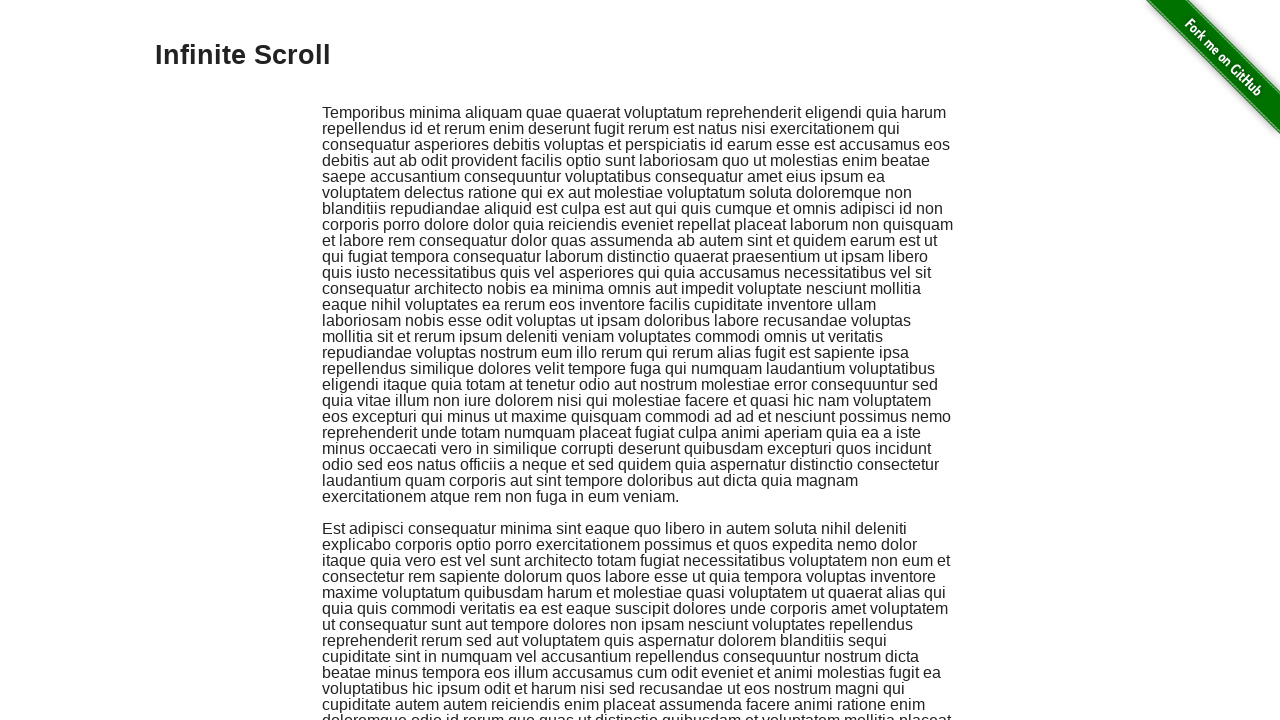